Tests that new todo items are appended to the bottom of the list by creating three items and verifying they appear in order

Starting URL: https://demo.playwright.dev/todomvc

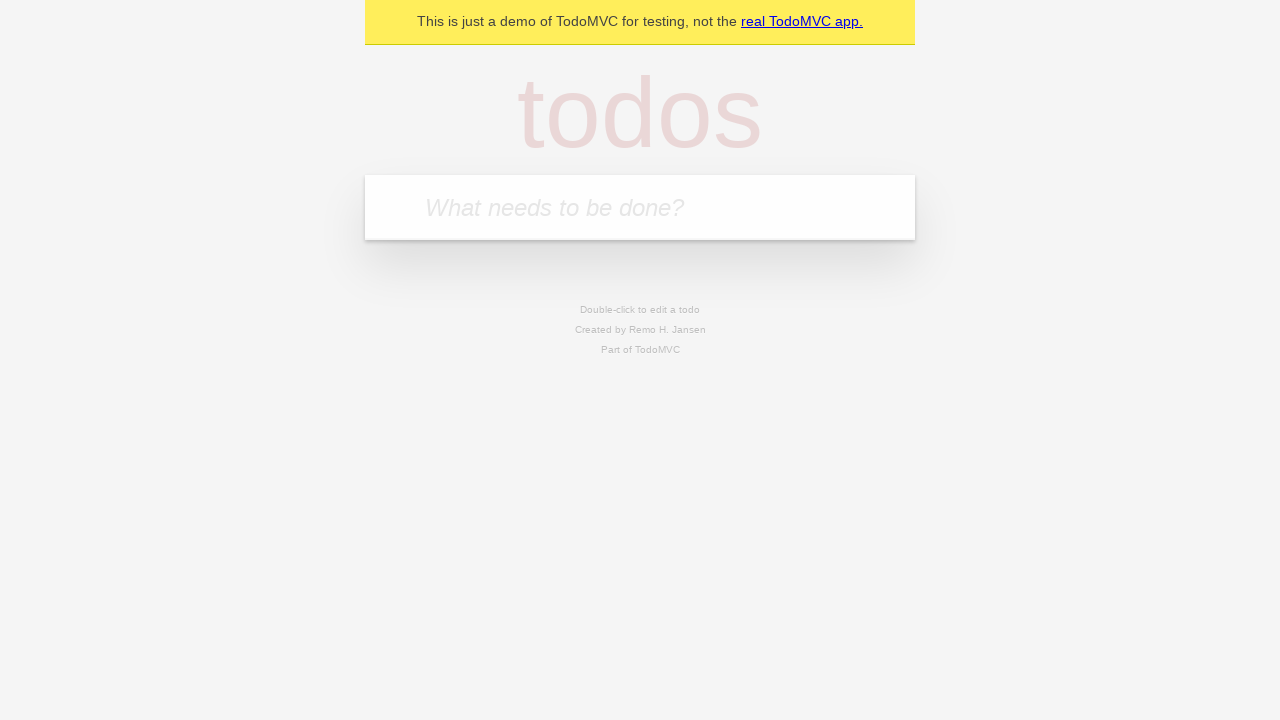

Located the todo input field
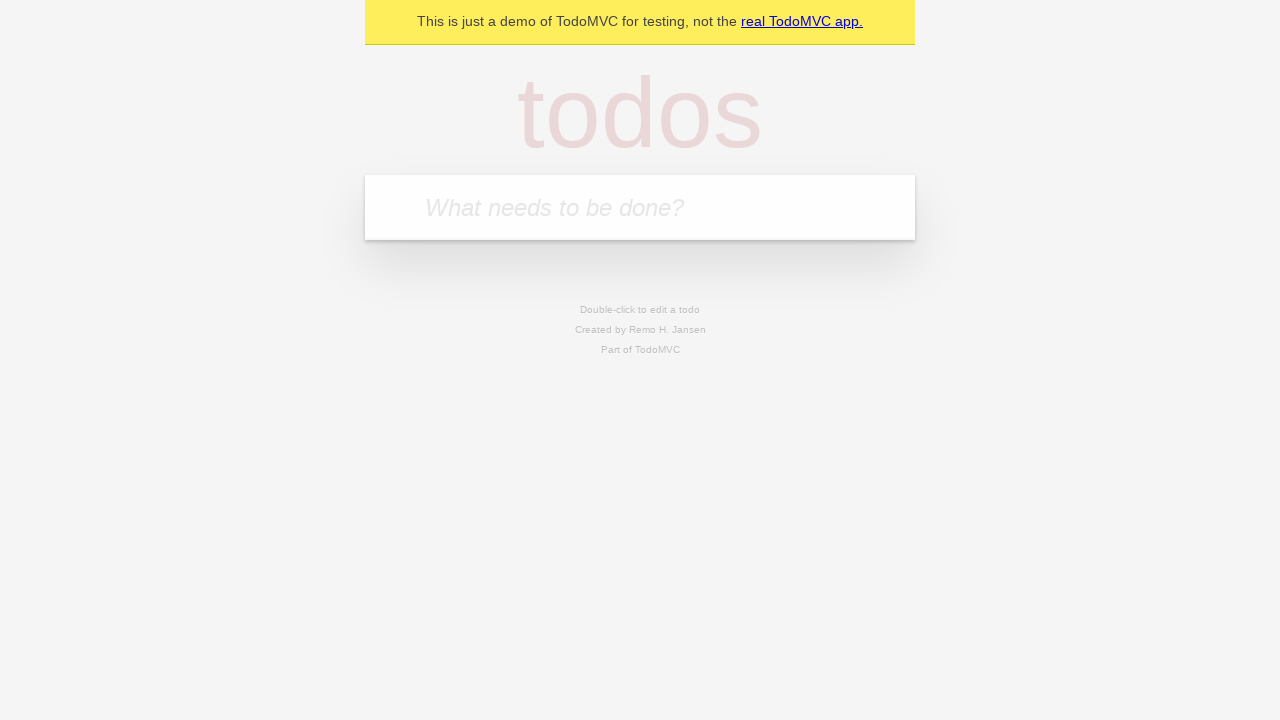

Filled first todo: 'buy some cheese' on internal:attr=[placeholder="What needs to be done?"i]
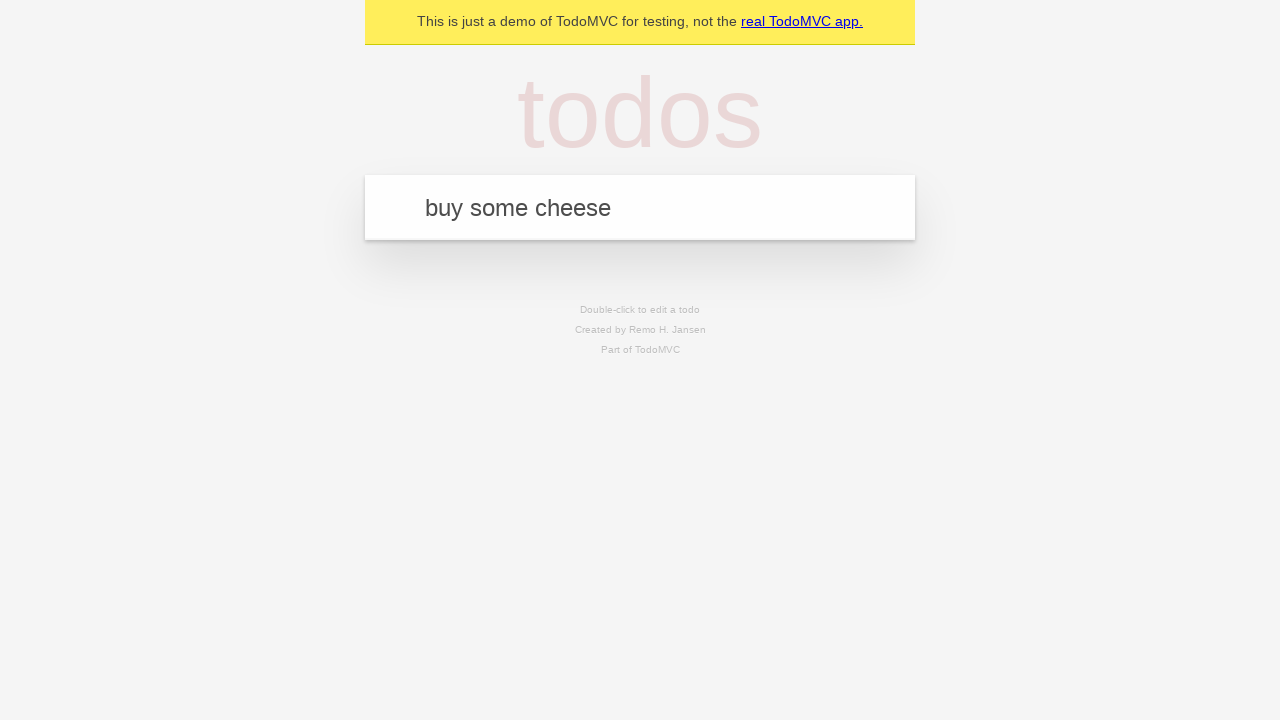

Pressed Enter to create first todo item on internal:attr=[placeholder="What needs to be done?"i]
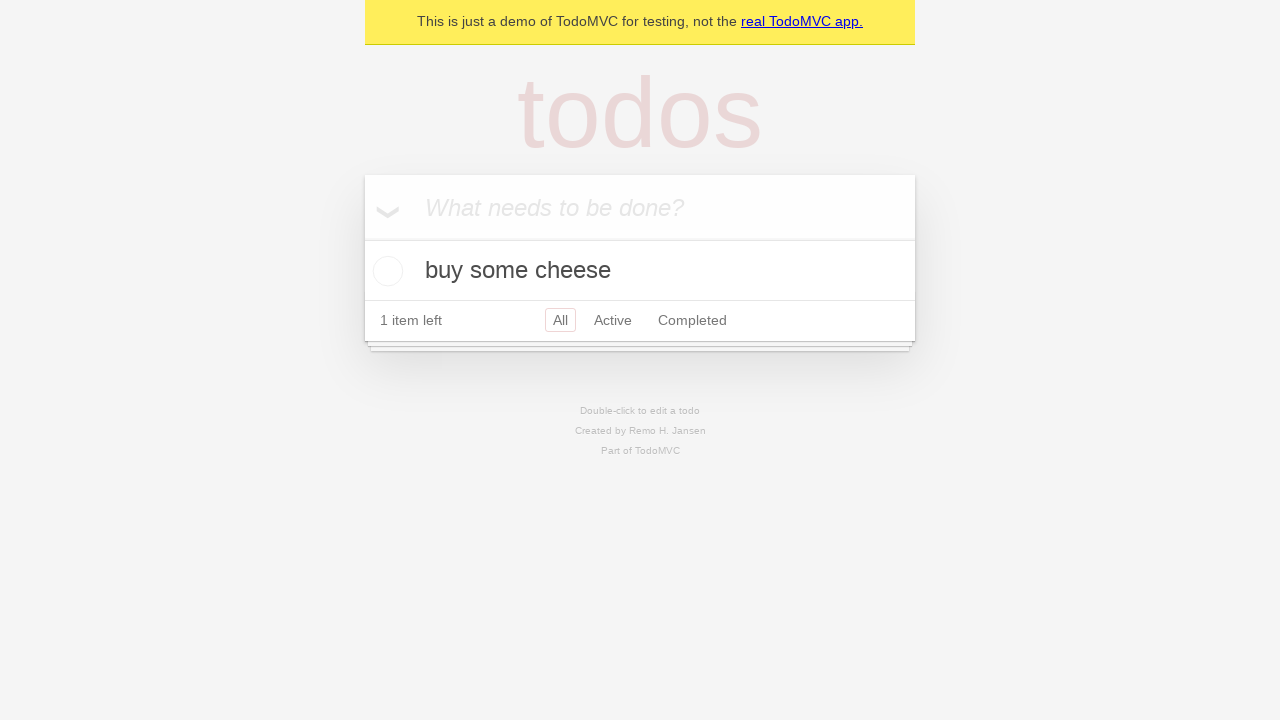

Filled second todo: 'feed the cat' on internal:attr=[placeholder="What needs to be done?"i]
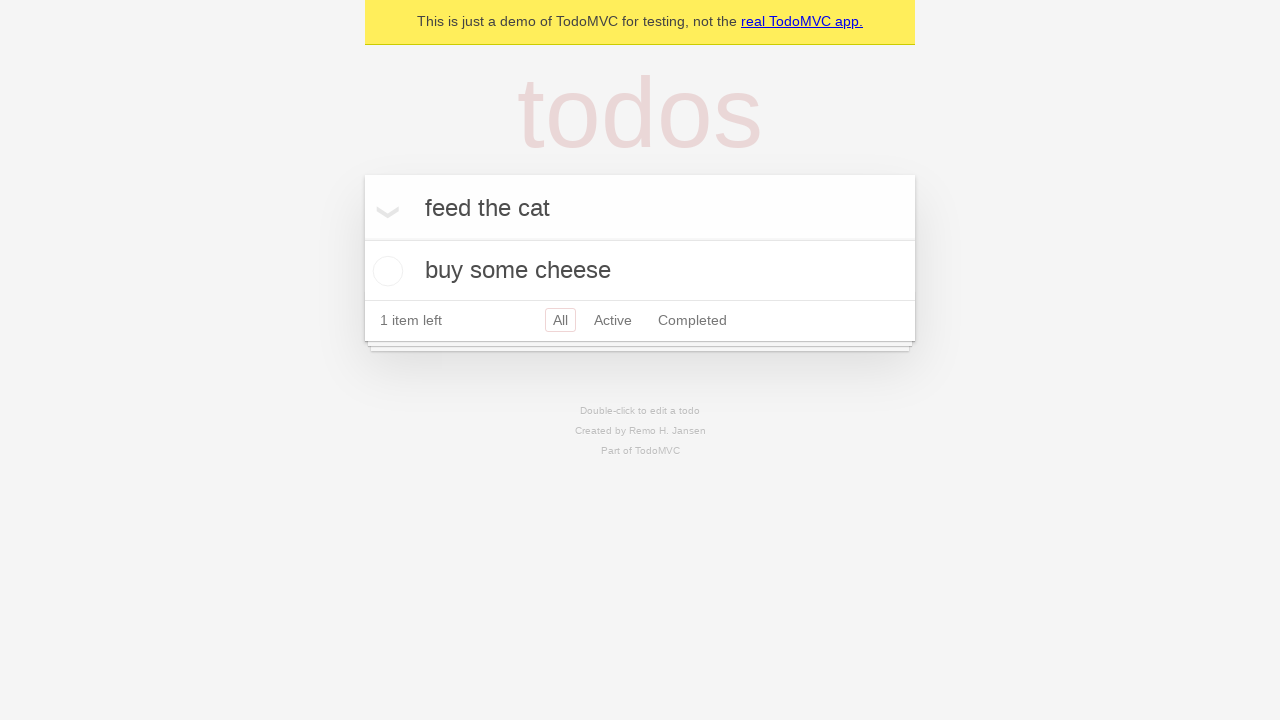

Pressed Enter to create second todo item on internal:attr=[placeholder="What needs to be done?"i]
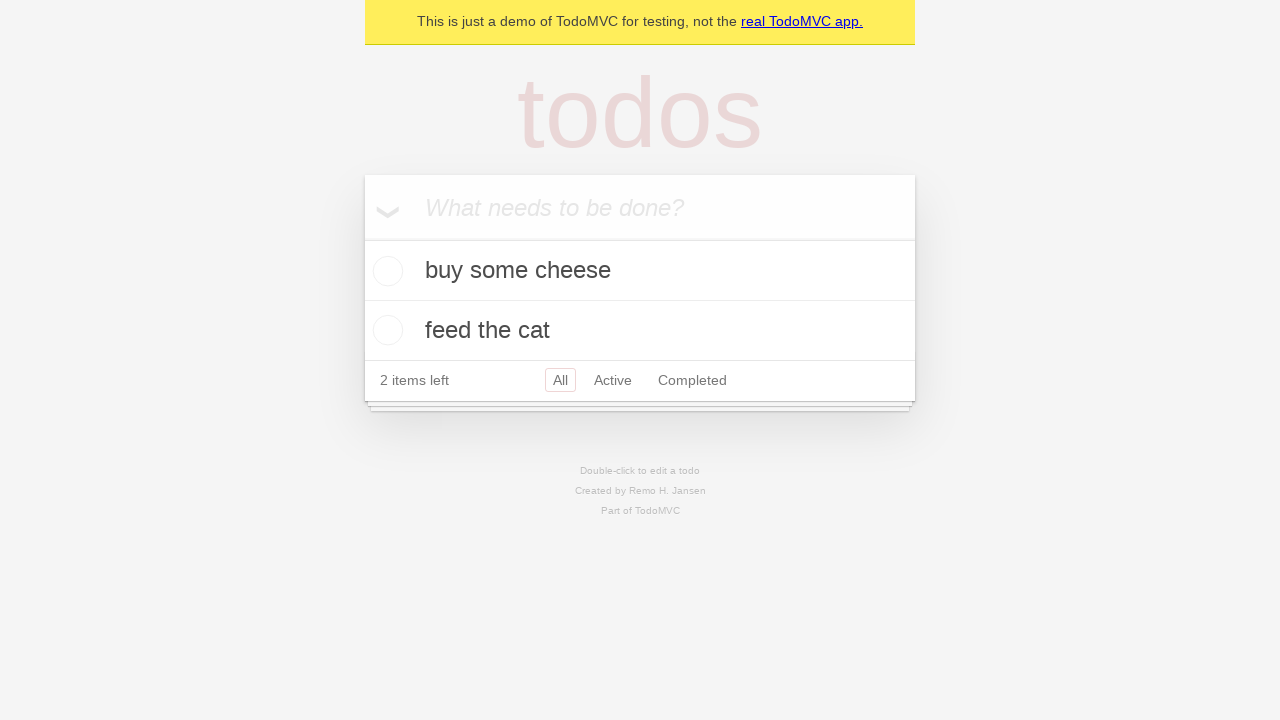

Filled third todo: 'book a doctors appointment' on internal:attr=[placeholder="What needs to be done?"i]
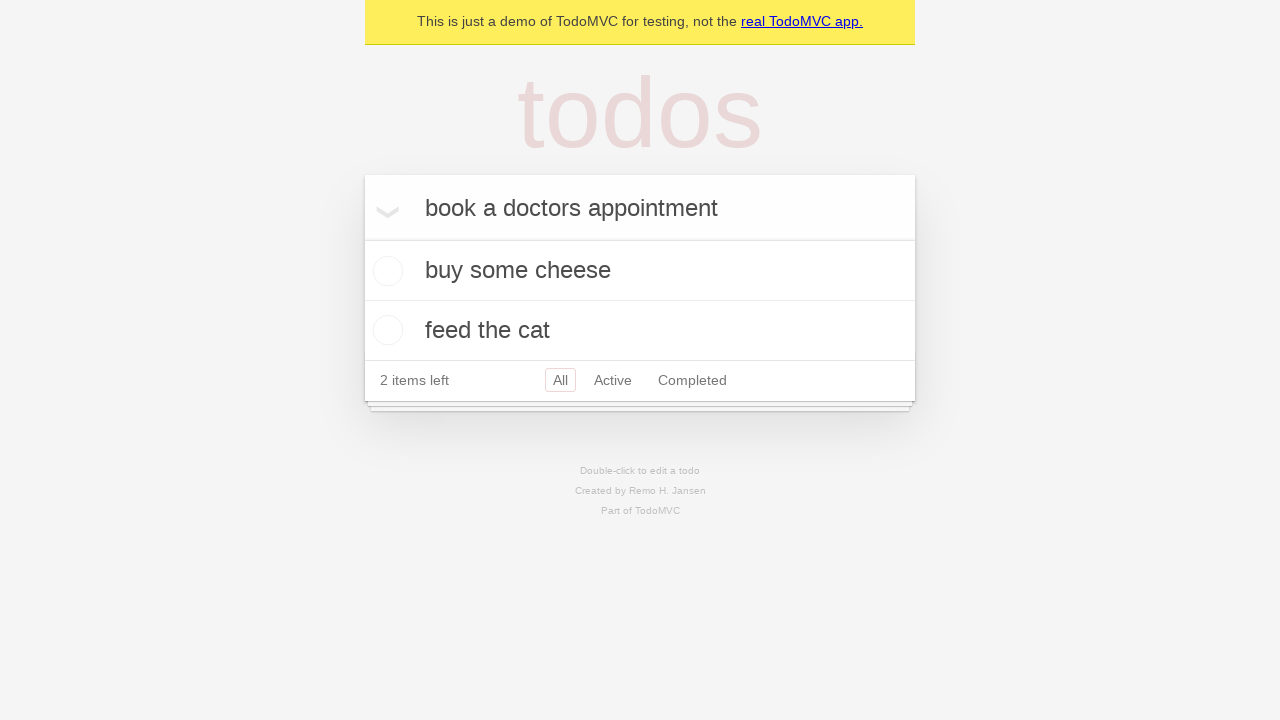

Pressed Enter to create third todo item on internal:attr=[placeholder="What needs to be done?"i]
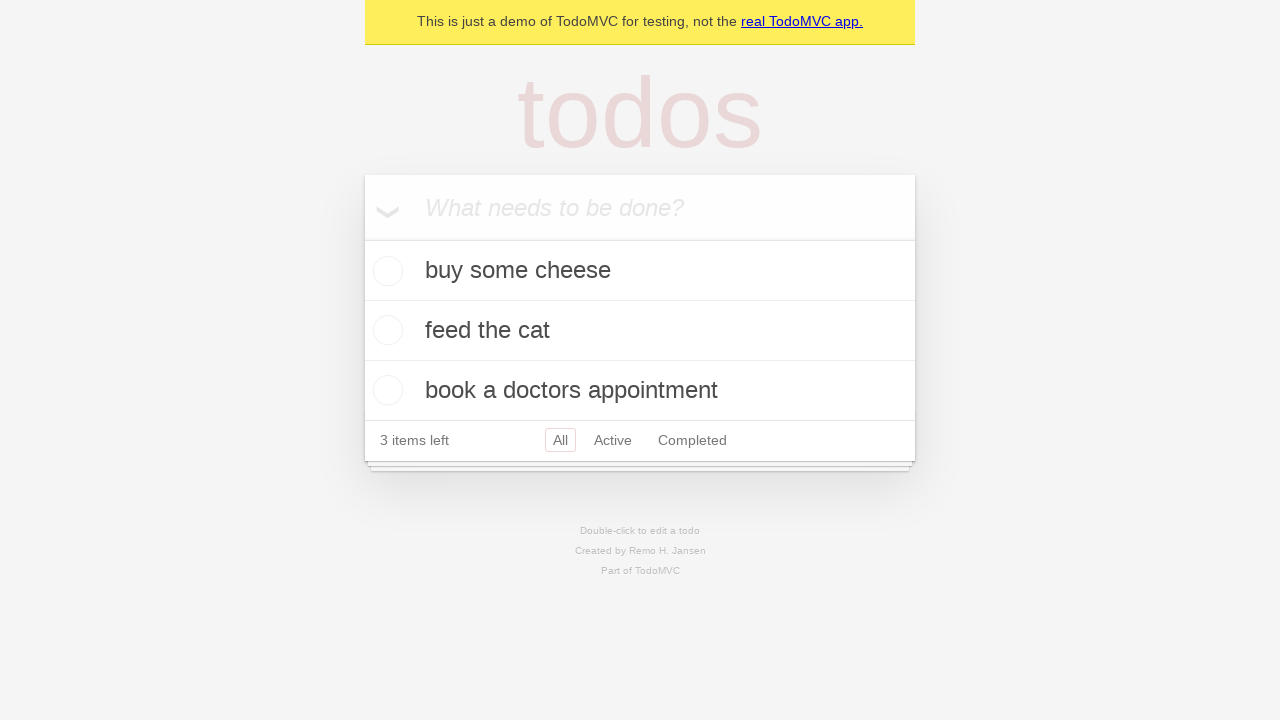

Todo count element appeared - all items created successfully
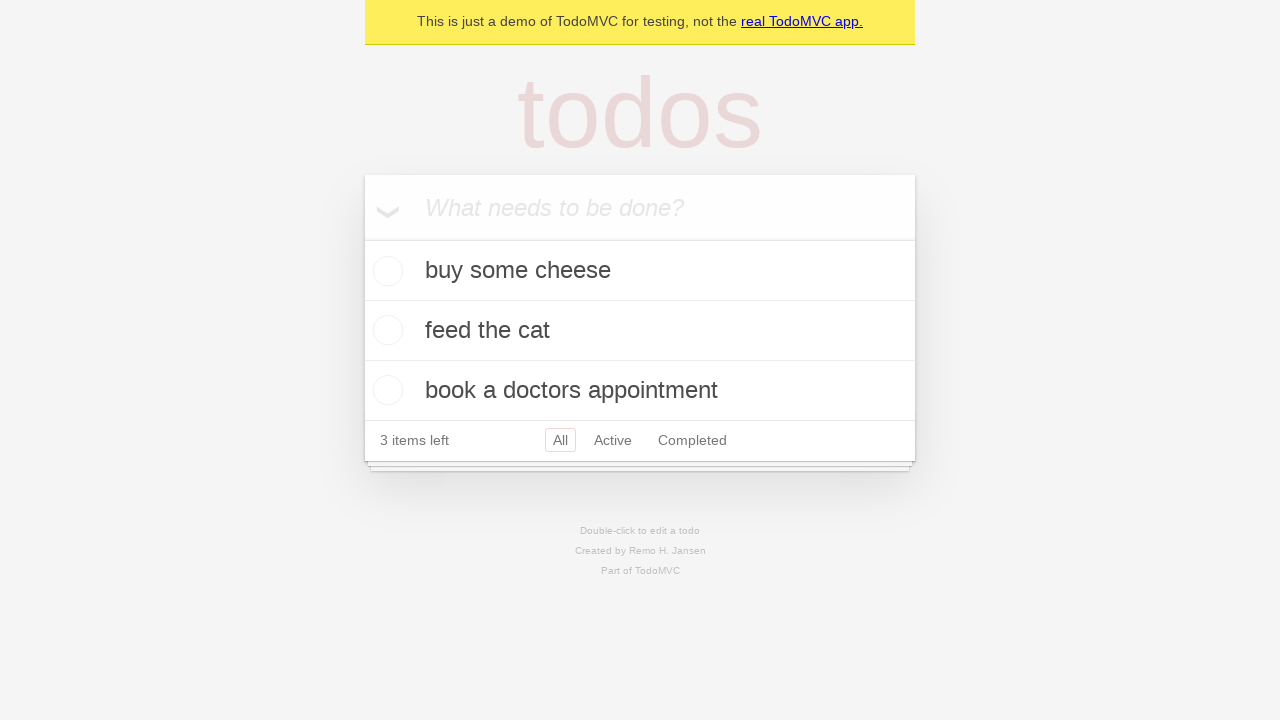

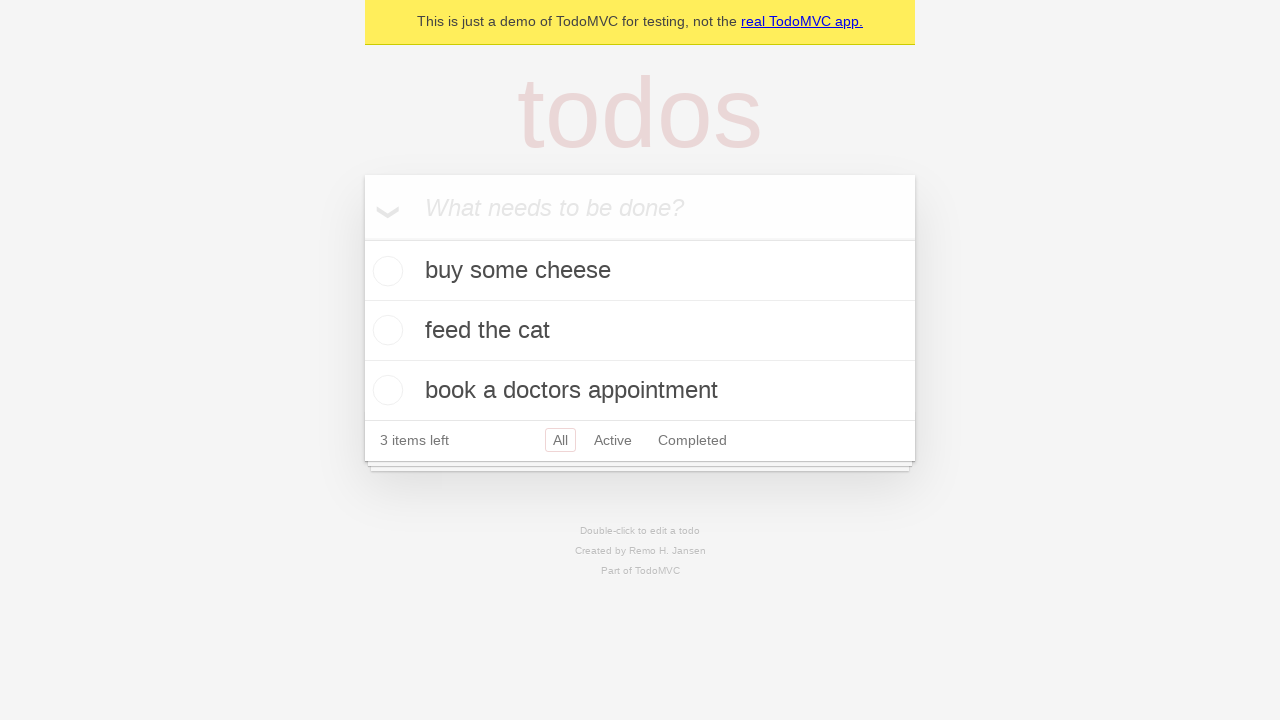